Tests opening a new browser window by navigating to a page, opening a new window, navigating to another page in that window, and verifying two windows are open.

Starting URL: https://the-internet.herokuapp.com/windows

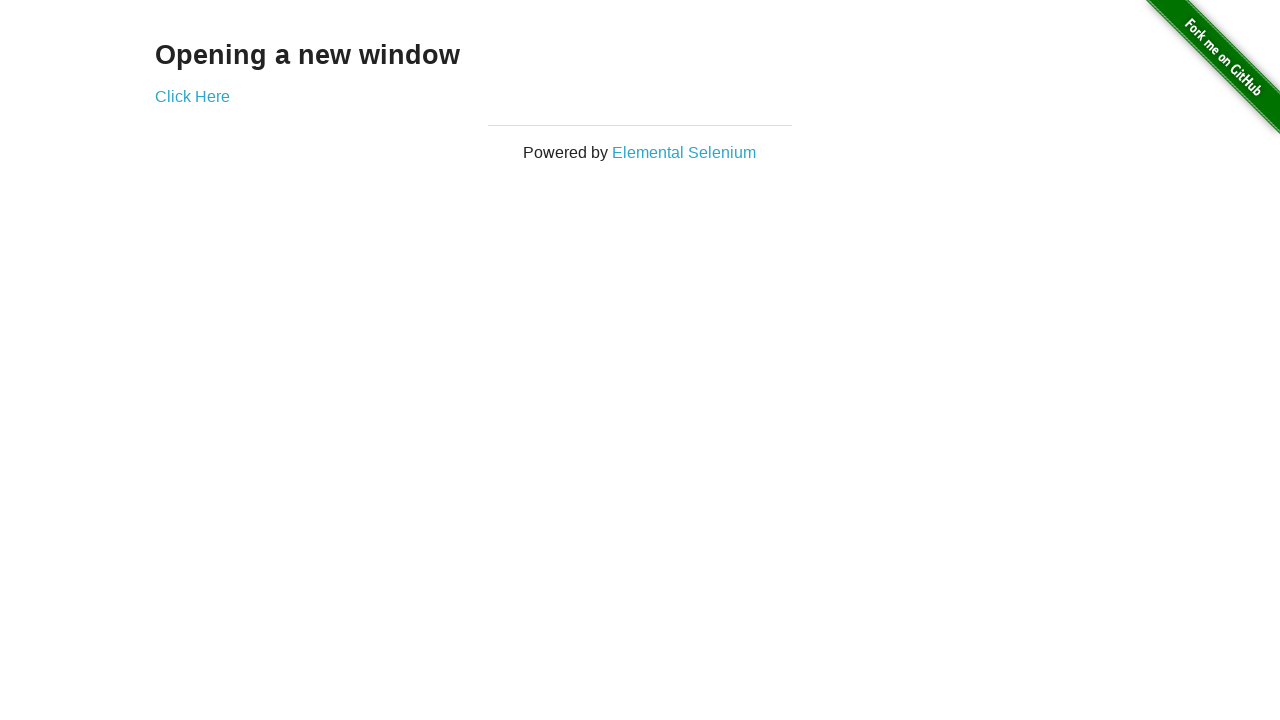

Opened a new browser window/page
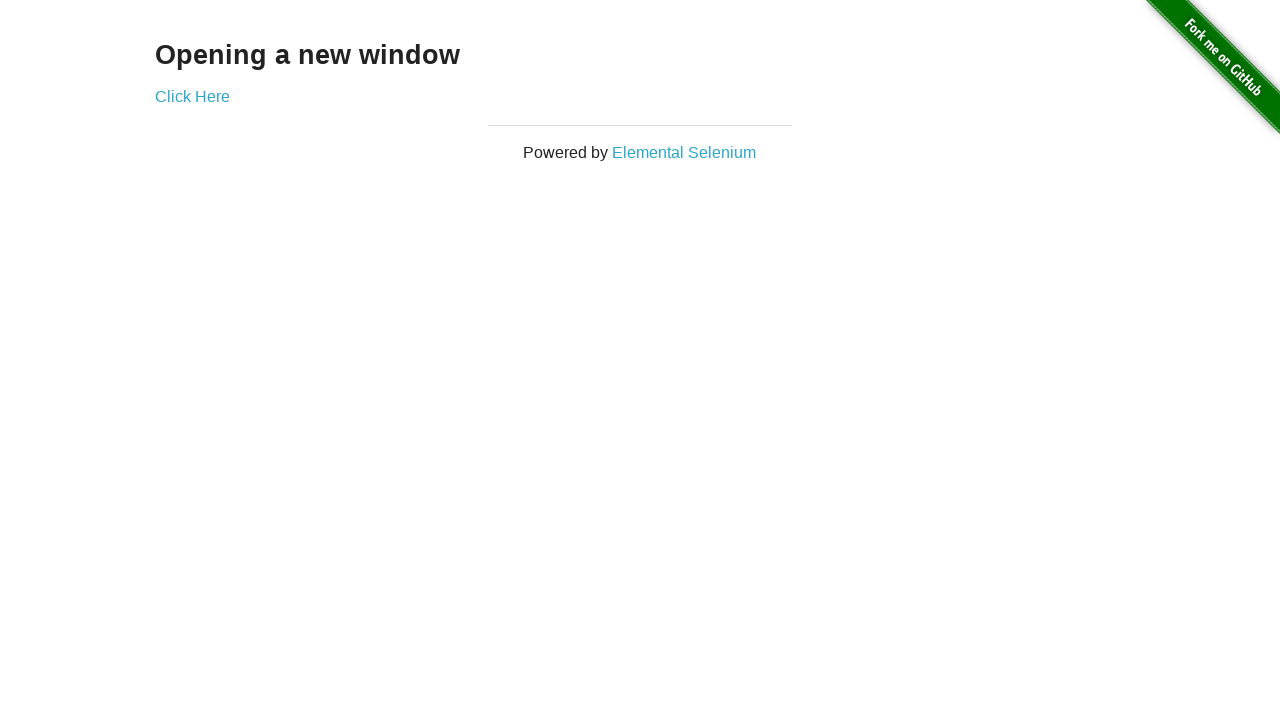

Navigated new window to typos page
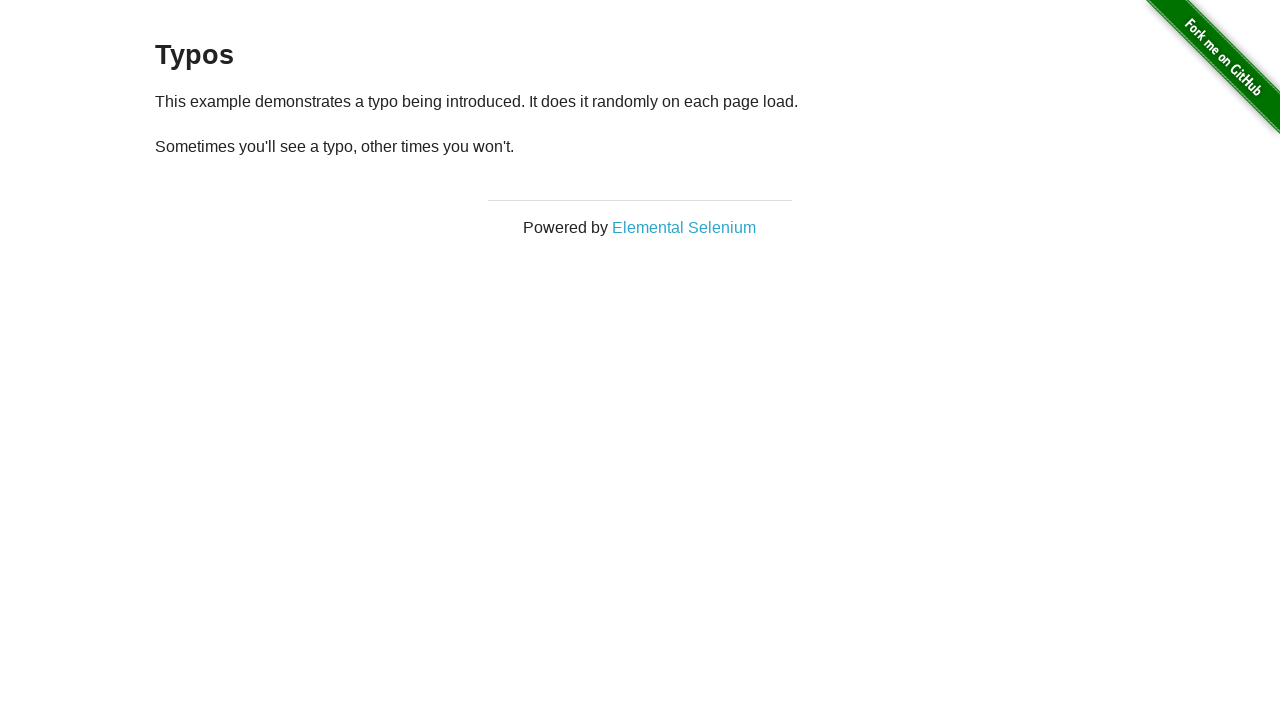

Verified that 2 browser windows are open
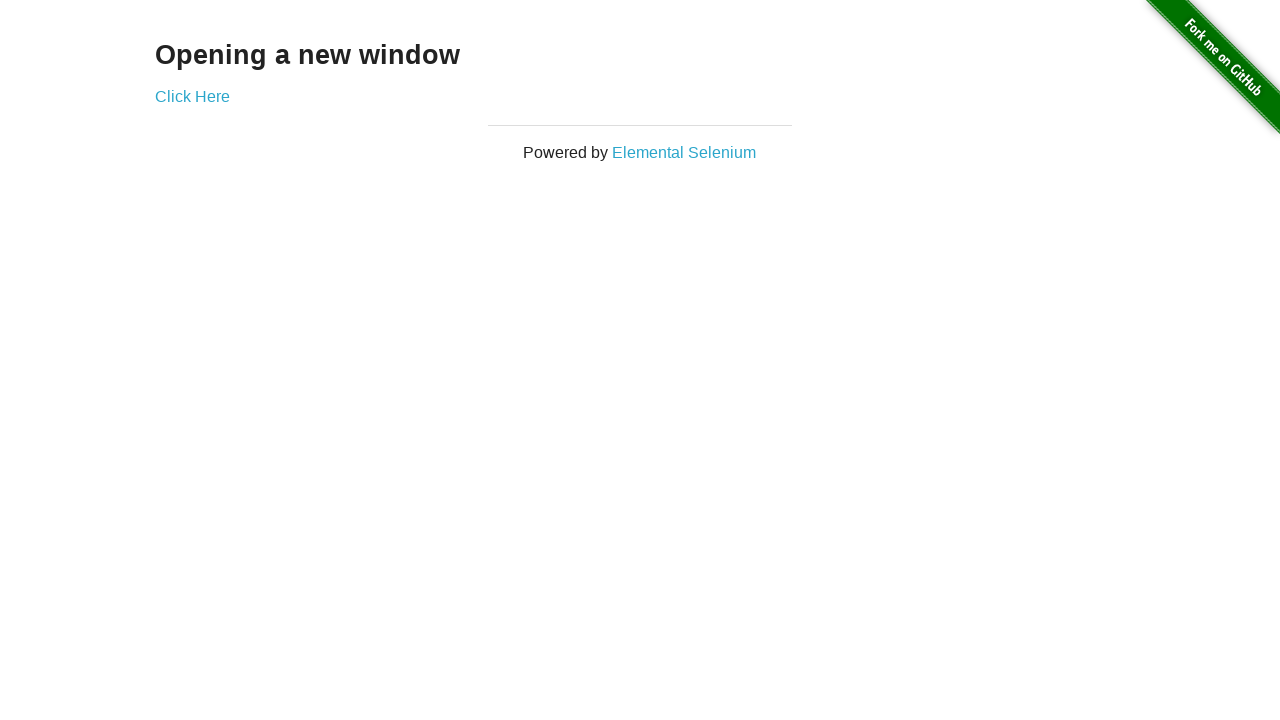

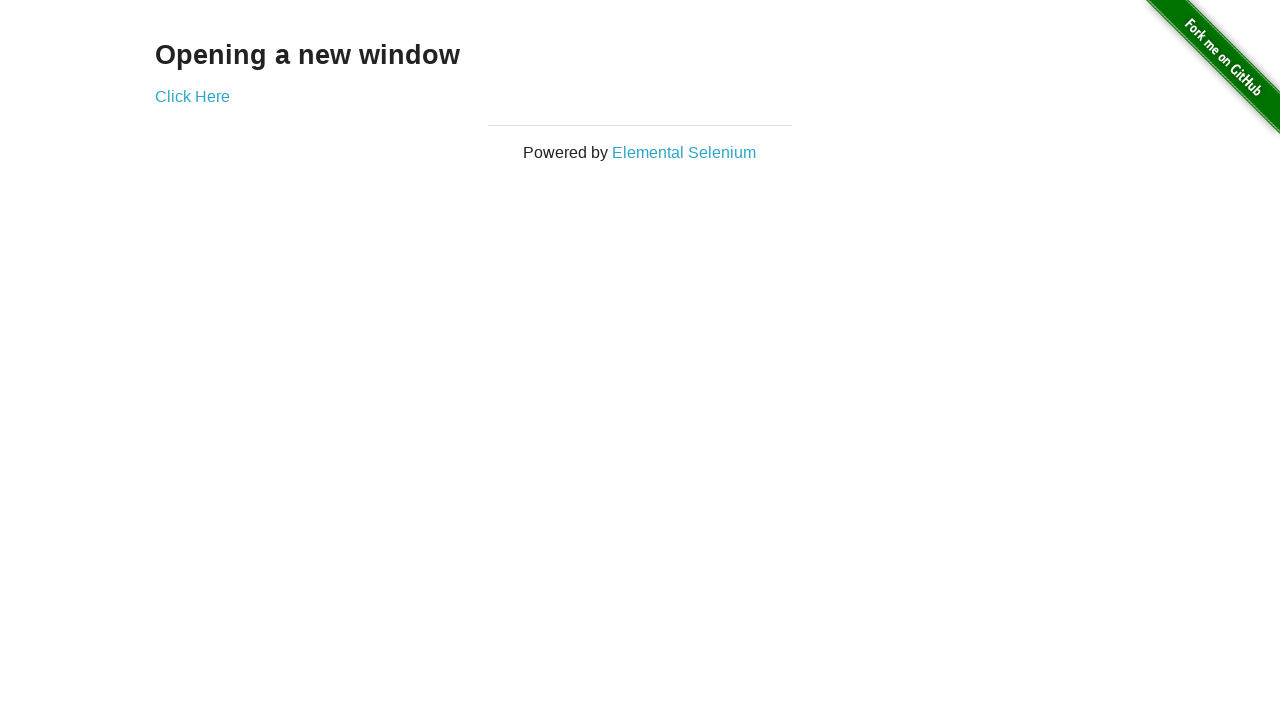